Tests TodoMVC form handling by adding a todo item and marking it as completed using checkbox

Starting URL: https://demo.playwright.dev/todomvc/#/

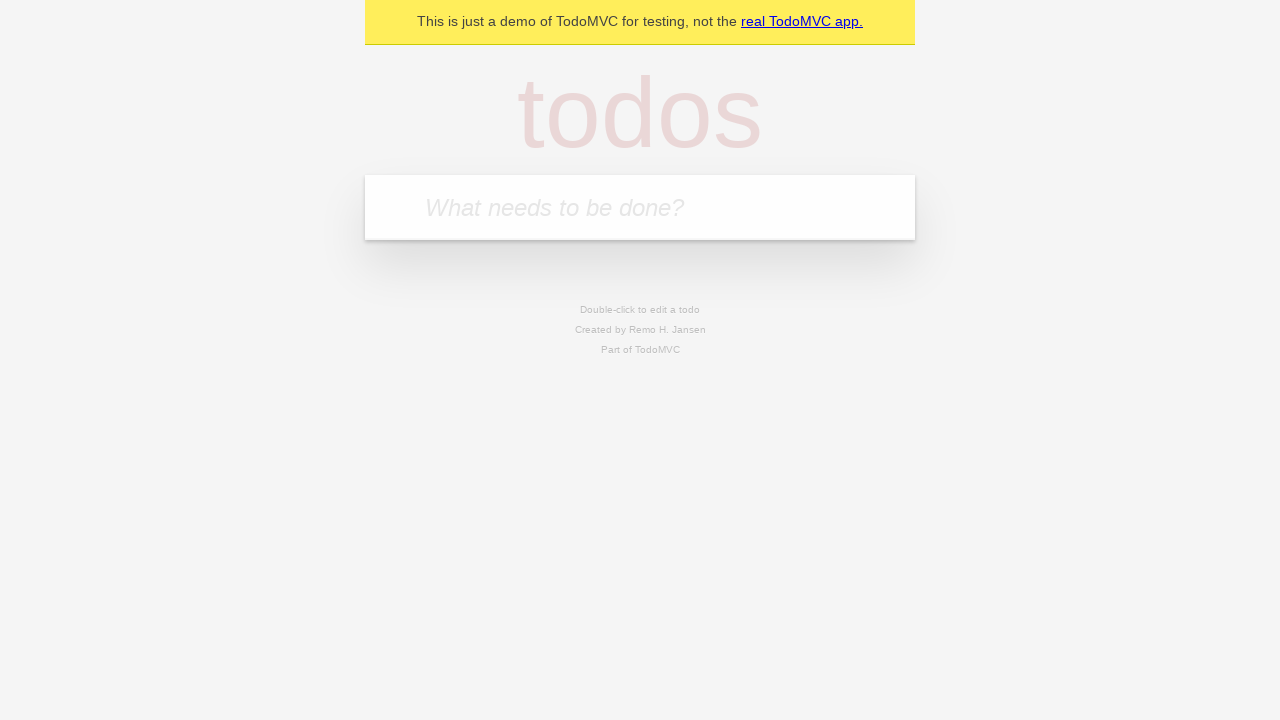

Filled todo input field with 'Learn Playwright' on [placeholder="What needs to be done?"]
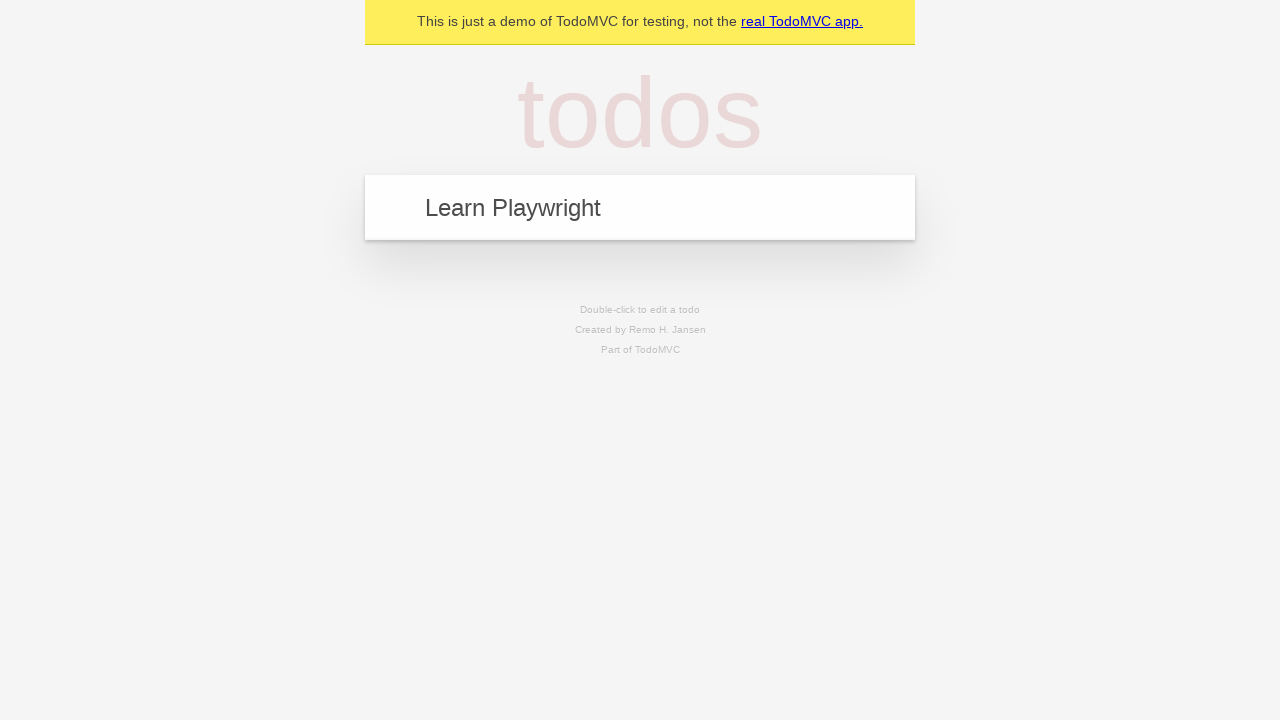

Pressed Enter to add the todo item on [placeholder="What needs to be done?"]
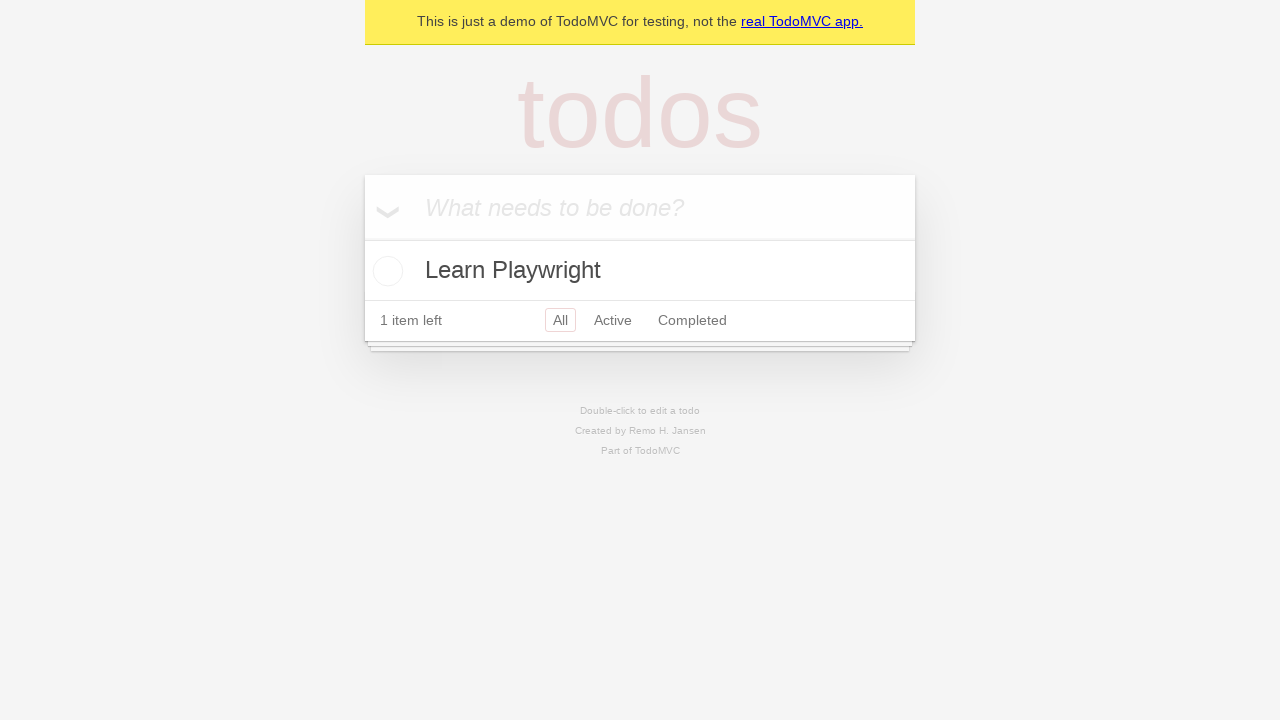

Located todo checkbox element
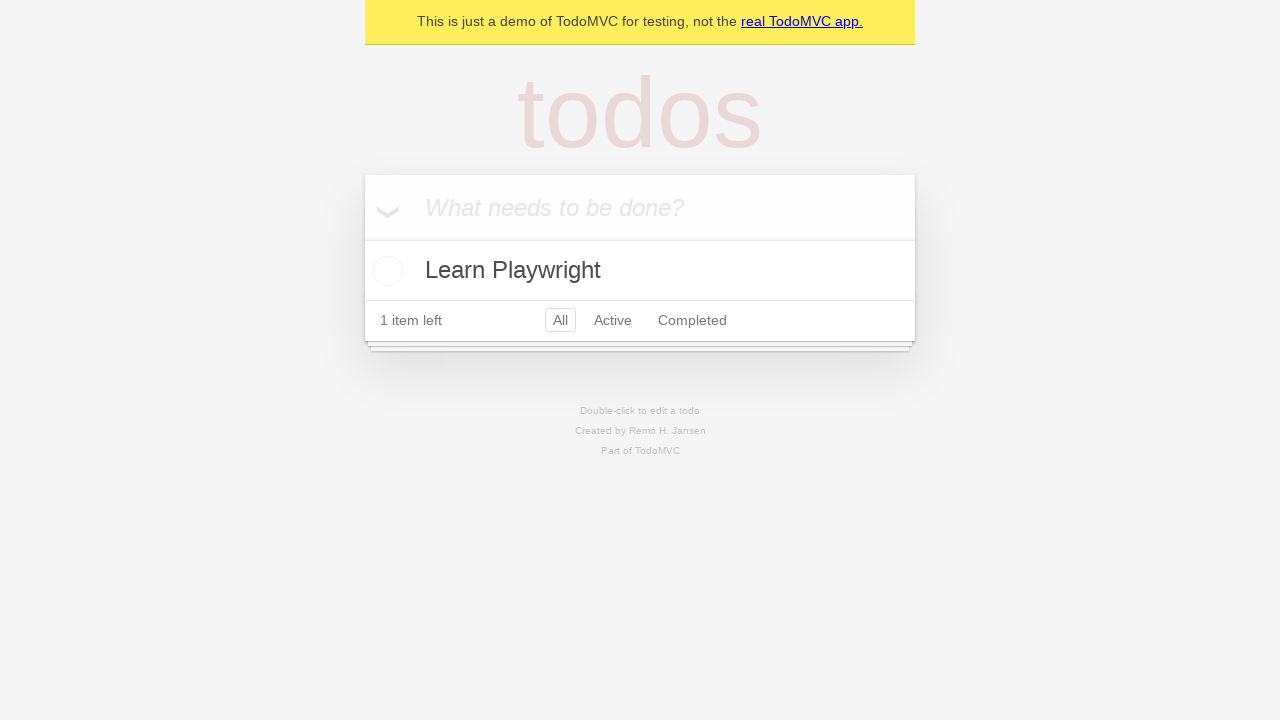

Marked todo item as completed by checking the checkbox at (385, 271) on .toggle
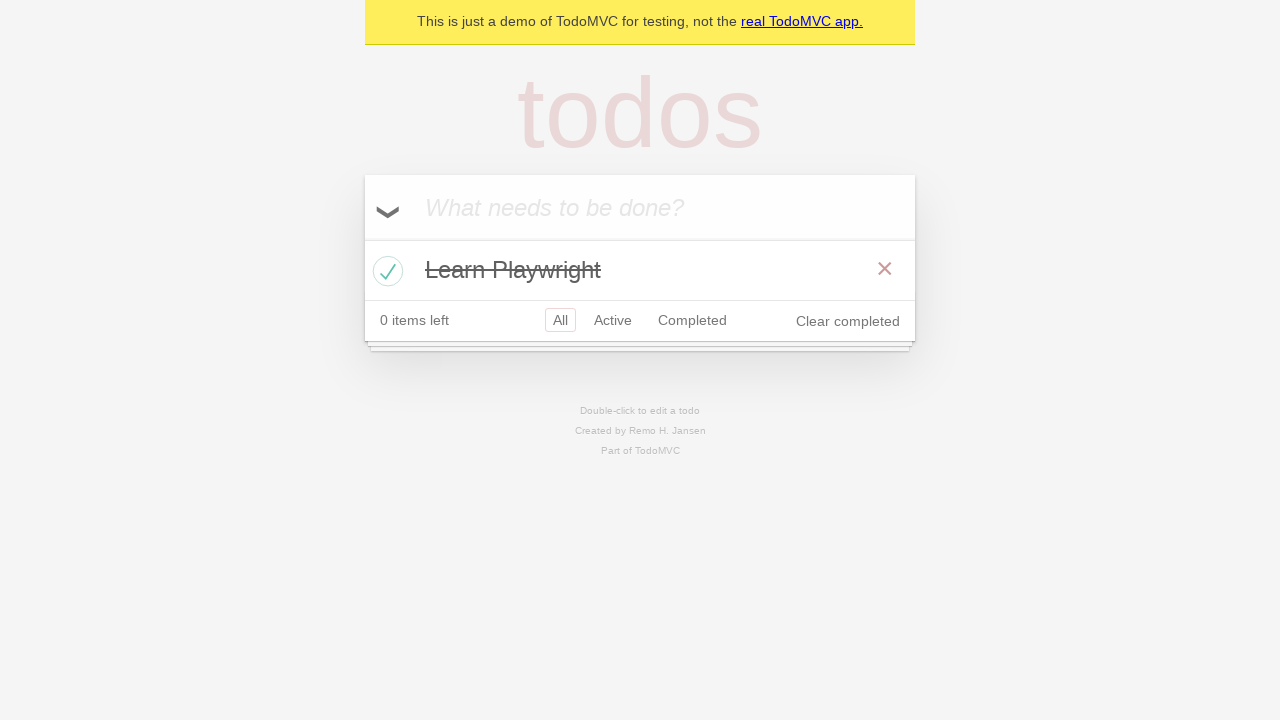

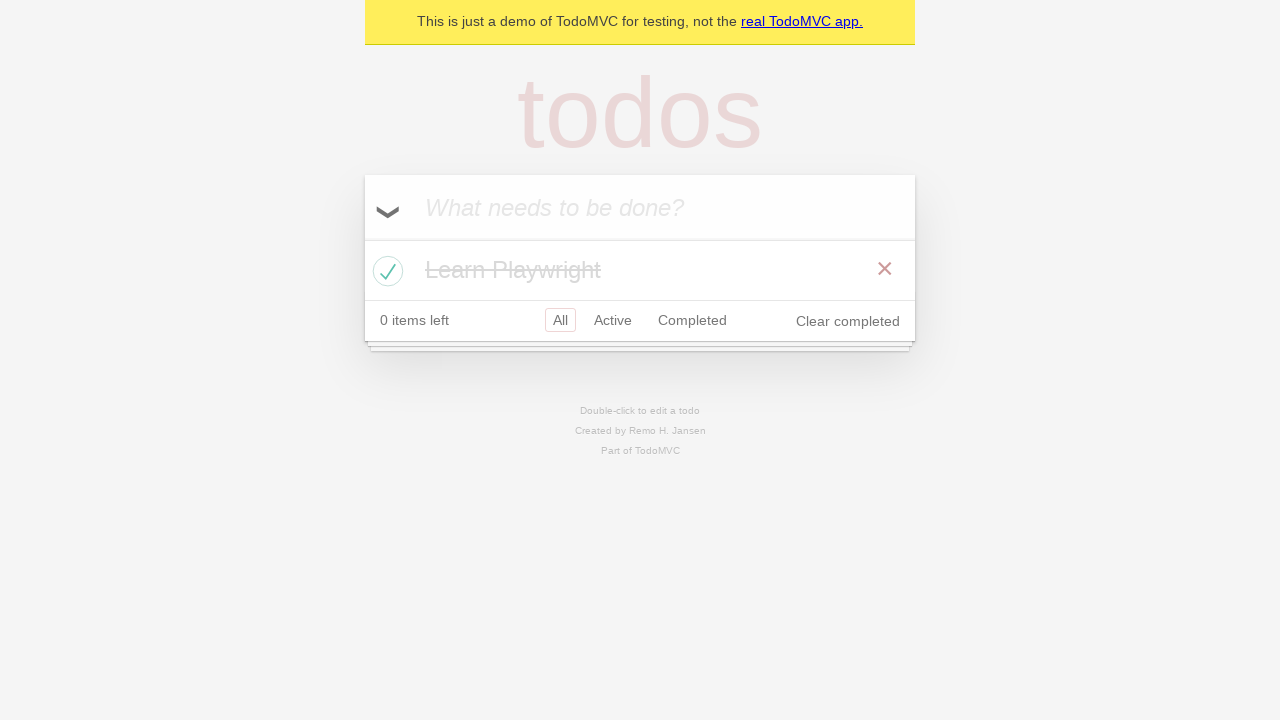